Tests OLA corporate contact form by filling out name, email, company, phone, and comments fields, then submitting the form

Starting URL: https://corporate.olacabs.com/#/contact

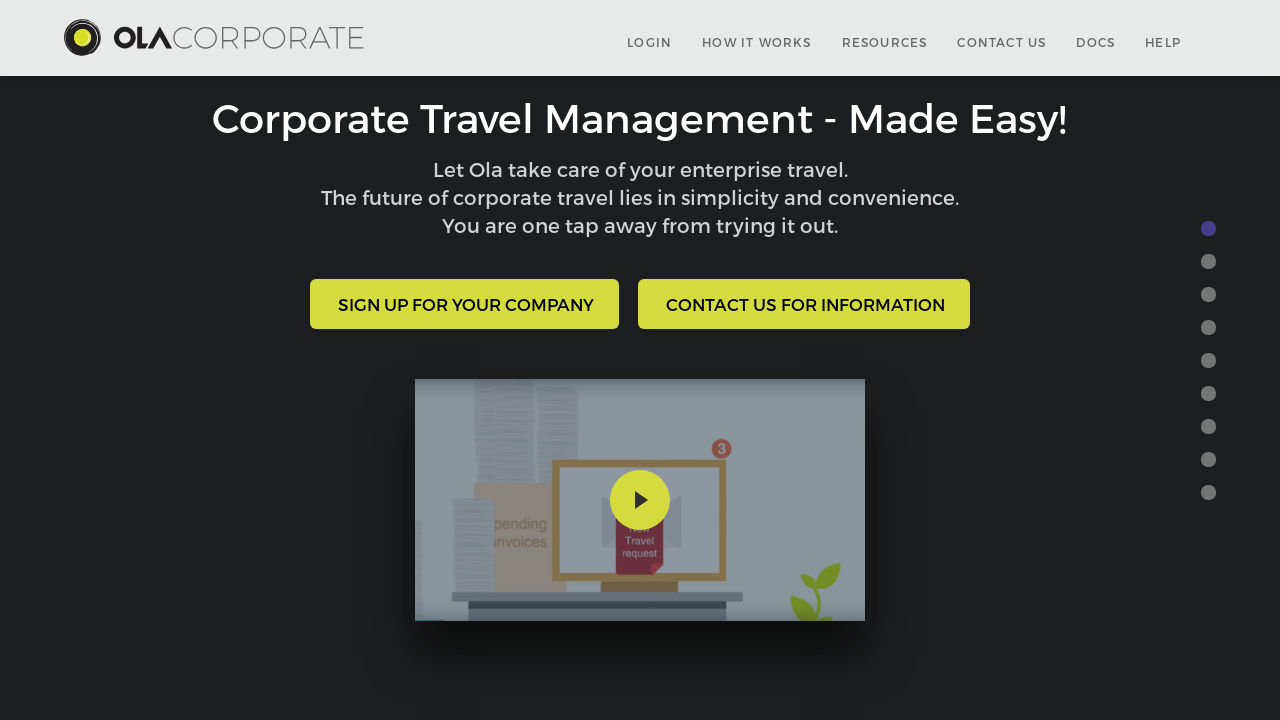

Clicked 'Contact us for information' link at (804, 304) on a:has-text('Contact us for information')
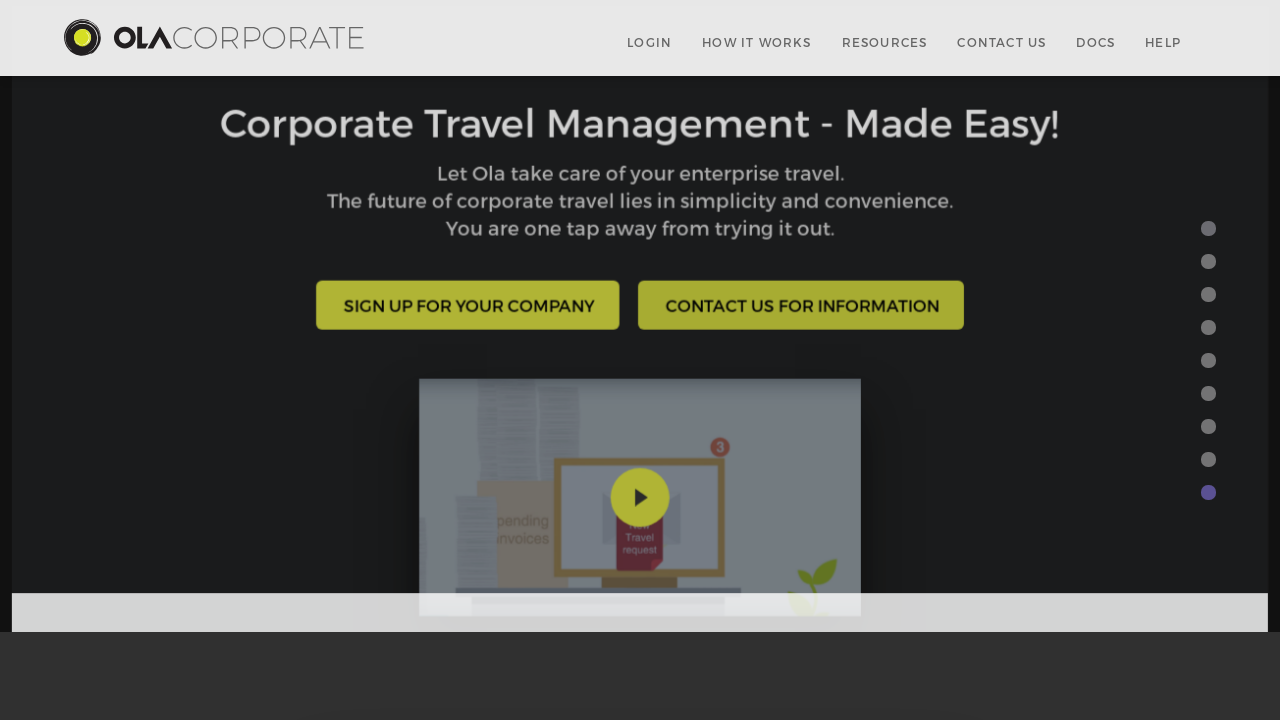

Filled name field with 'John Smith' on input[ng-model='contact.name']
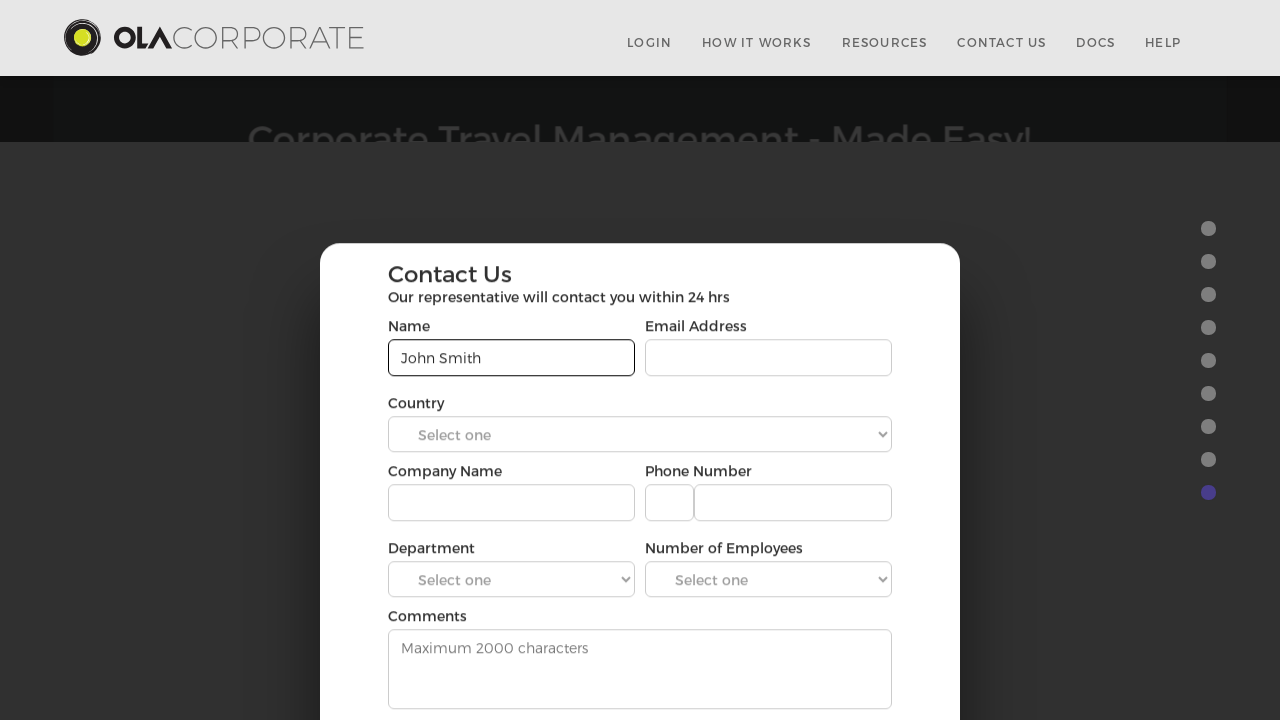

Filled email field with 'john.smith@testcompany.com' on input[ng-model='contact.email']
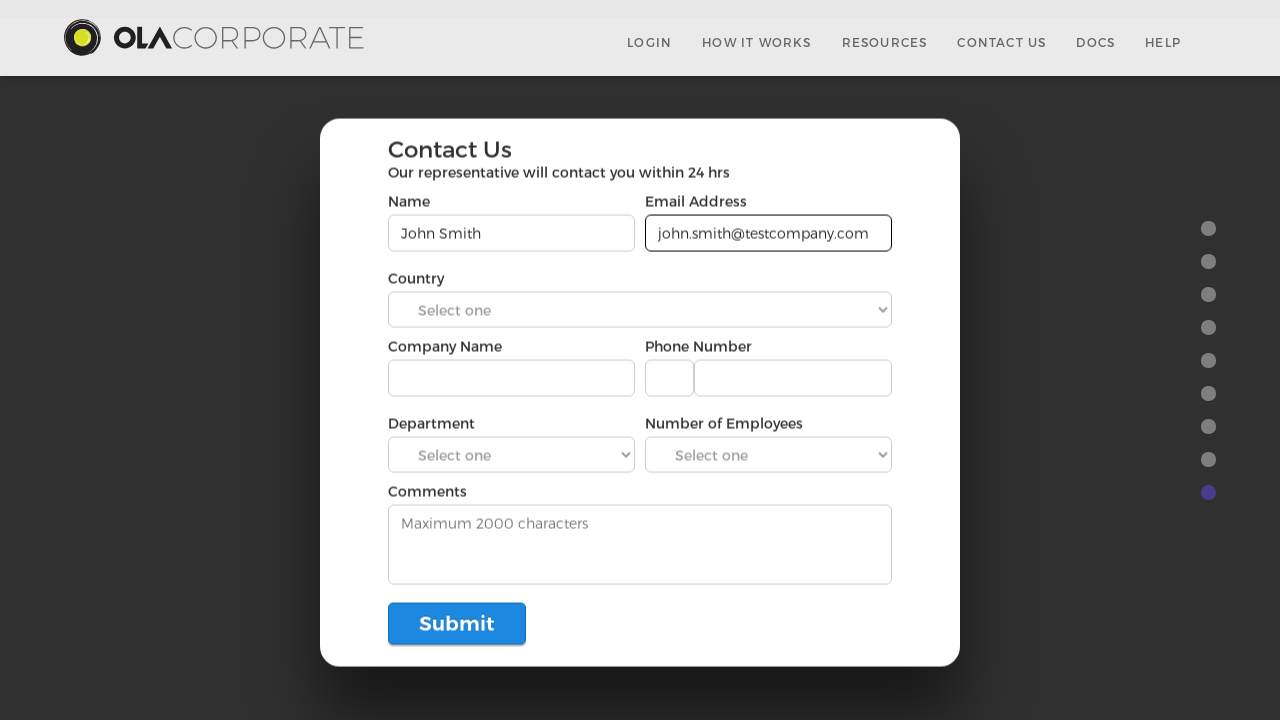

Filled company name field with 'Test Corporation Ltd' on input.done
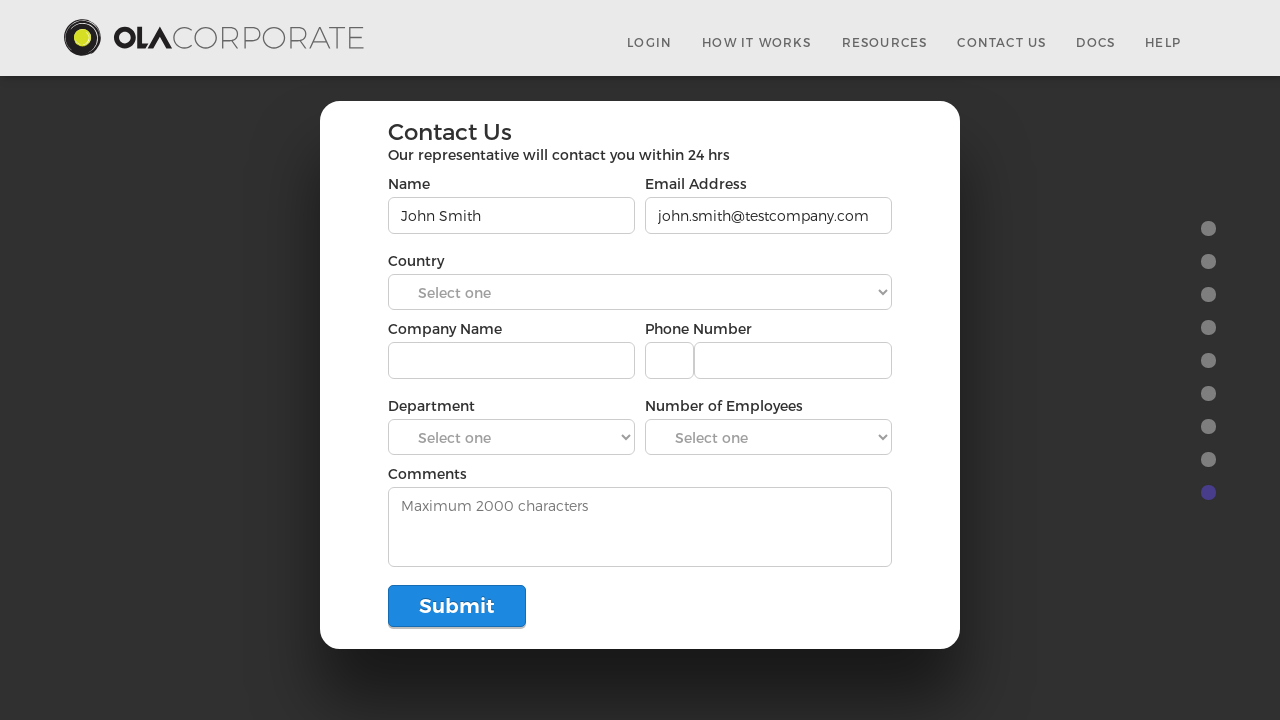

Filled phone number field with '+1-555-123-4567' on input[ng-model='contact.phone_no']
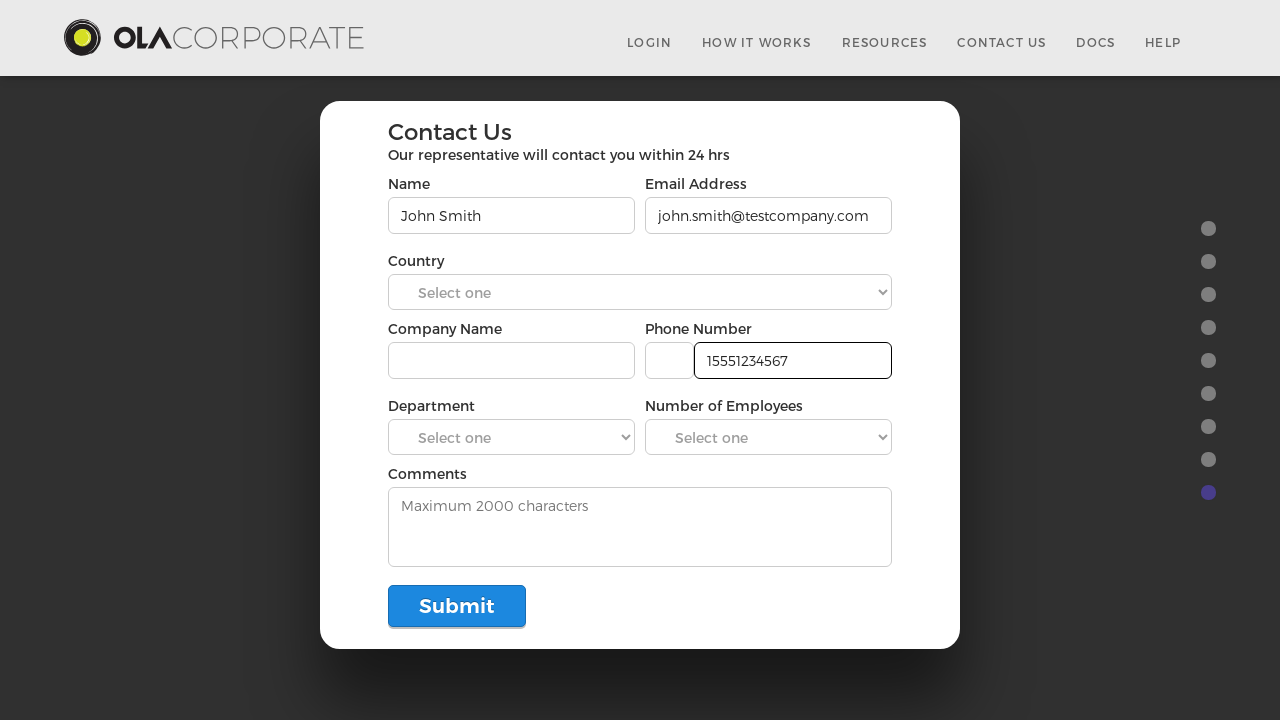

Filled comments field with partnership inquiry message on textarea[type='text']
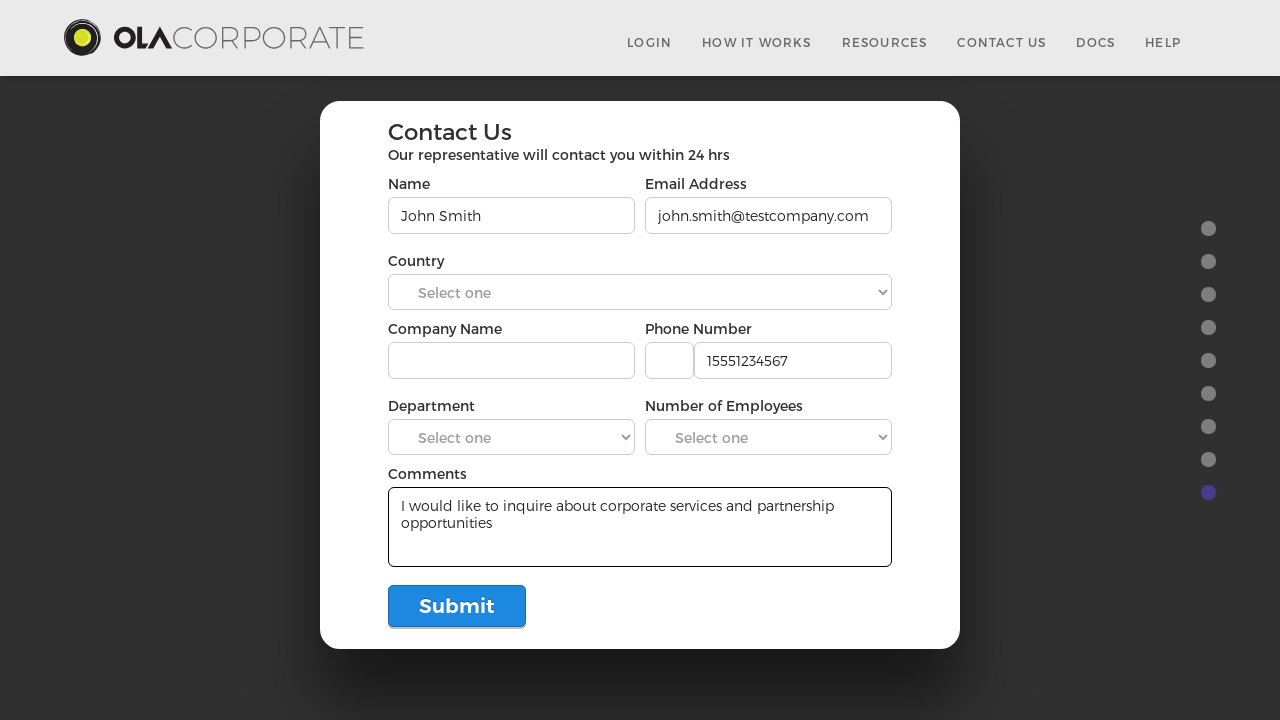

Clicked Submit button to send contact form at (457, 606) on input[value='Submit']
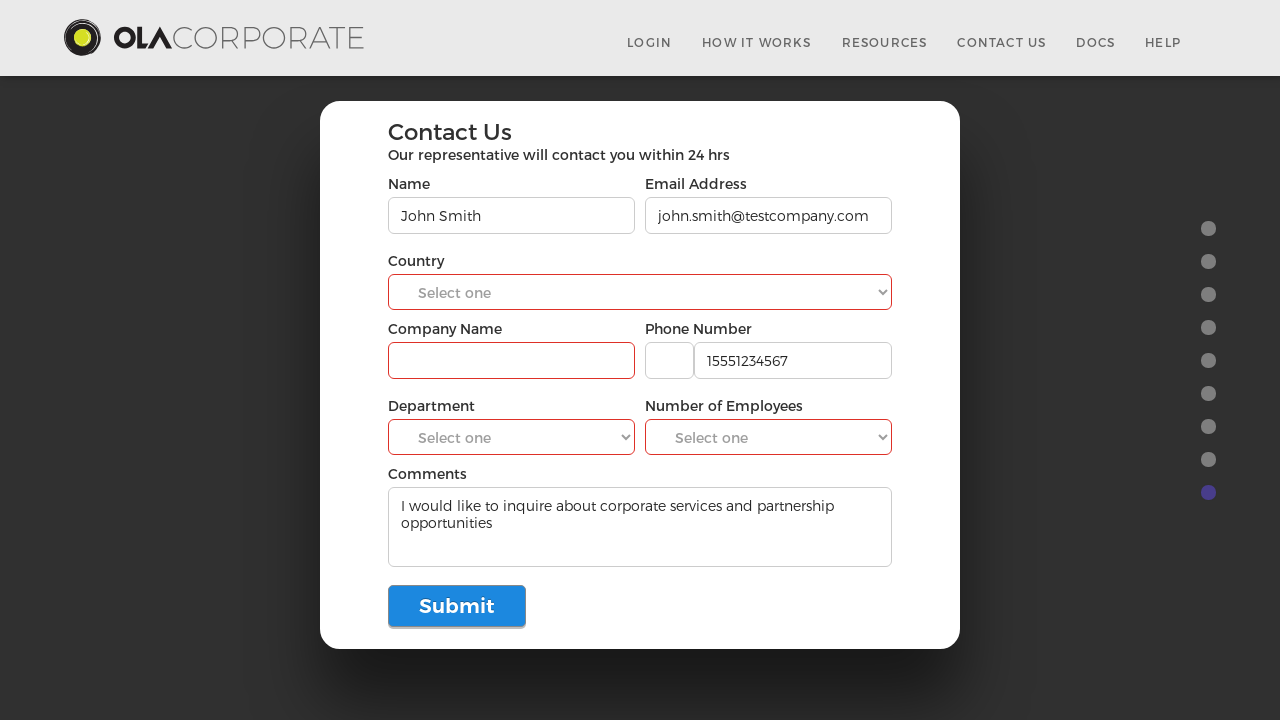

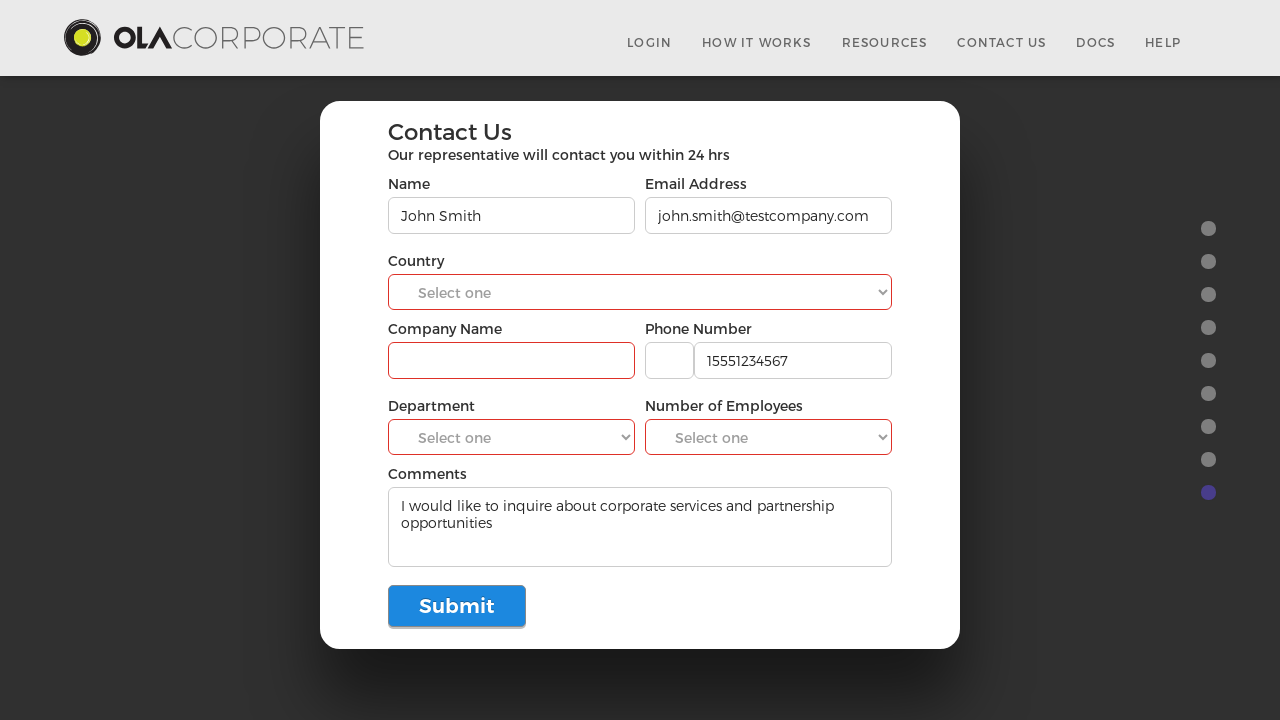